Tests basic text verification by checking the heading text and adding a todo item to verify its label text

Starting URL: https://demo.playwright.dev/todomvc/

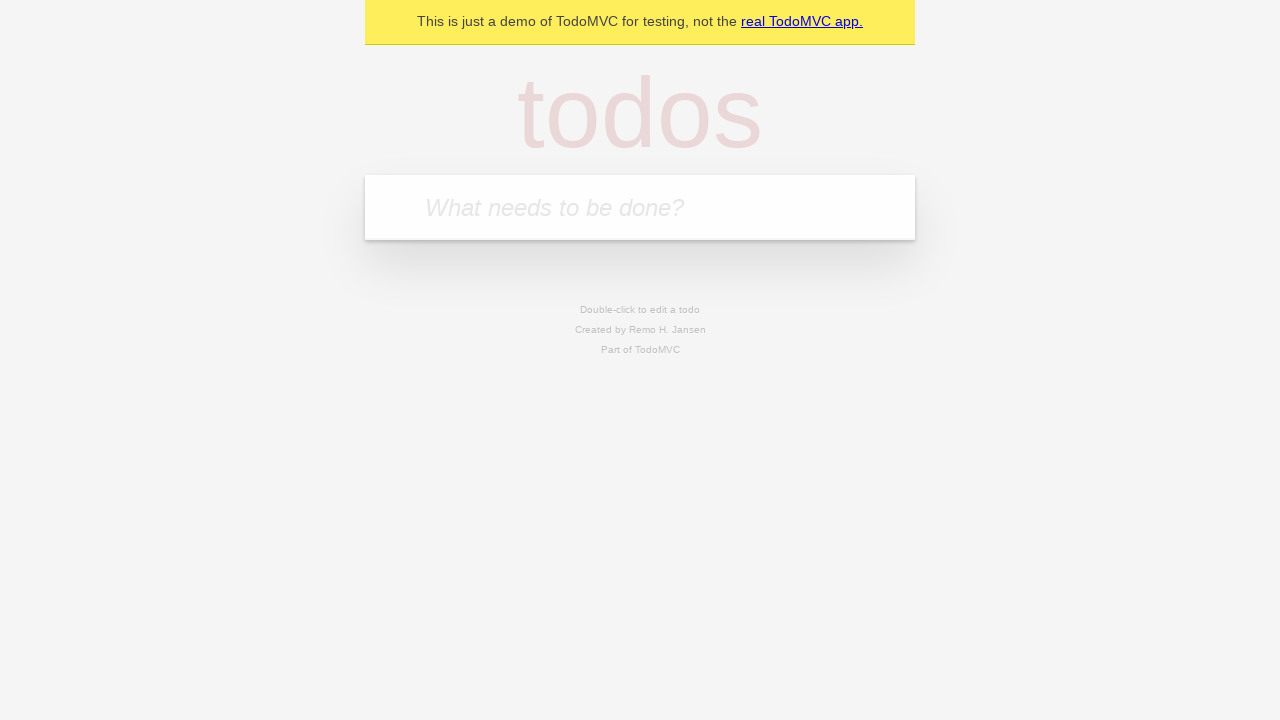

Verified heading text is 'todos'
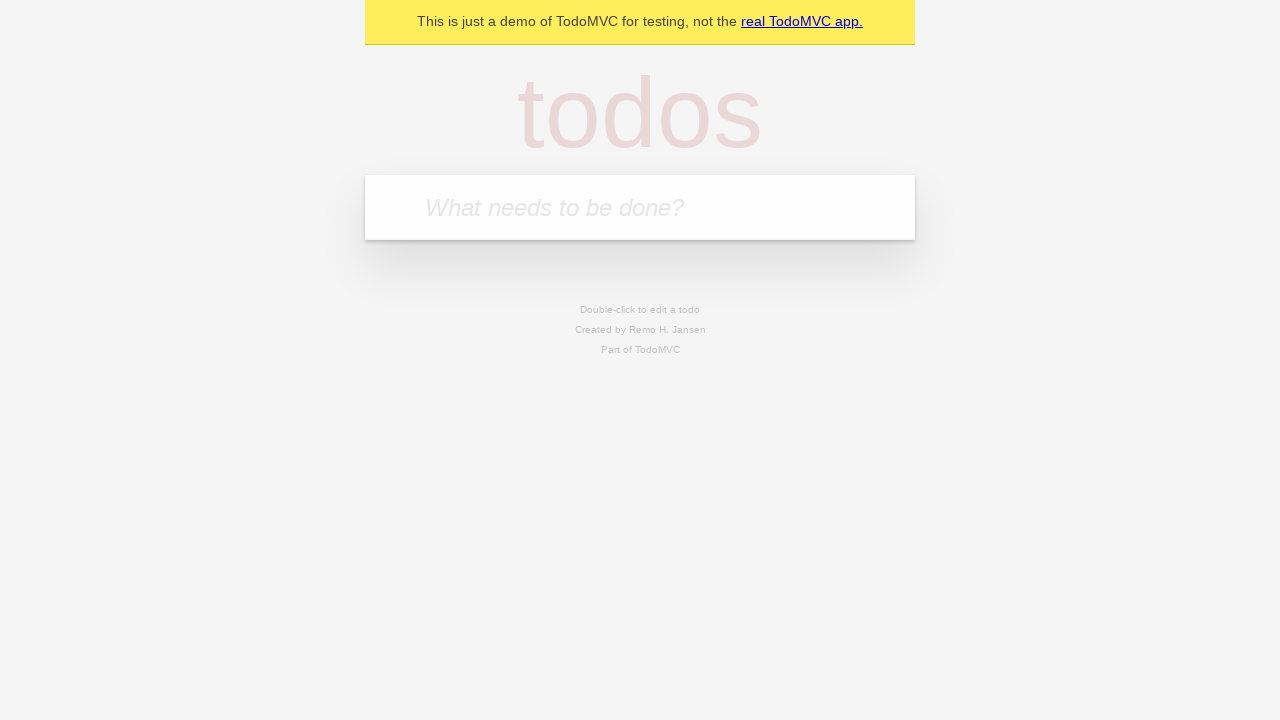

Filled new todo input with 'Learn text verification' on .new-todo
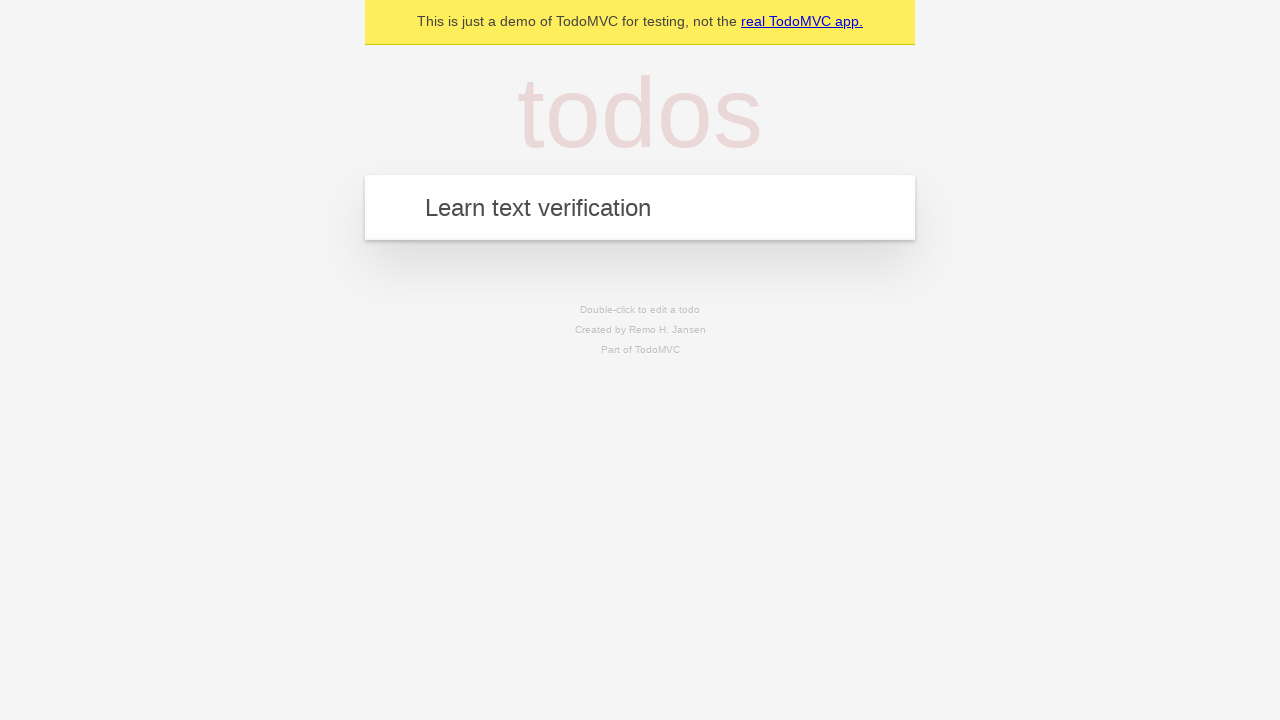

Pressed Enter to add the todo item on .new-todo
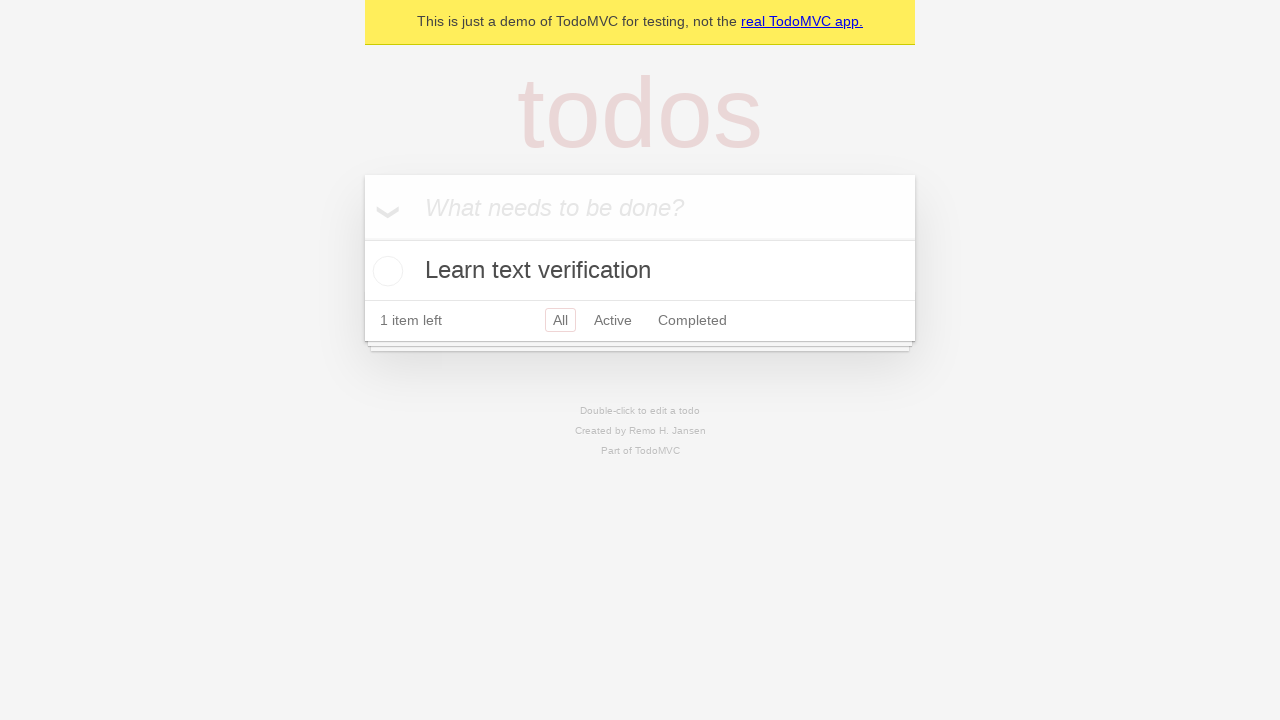

Waited for todo label to appear in the list
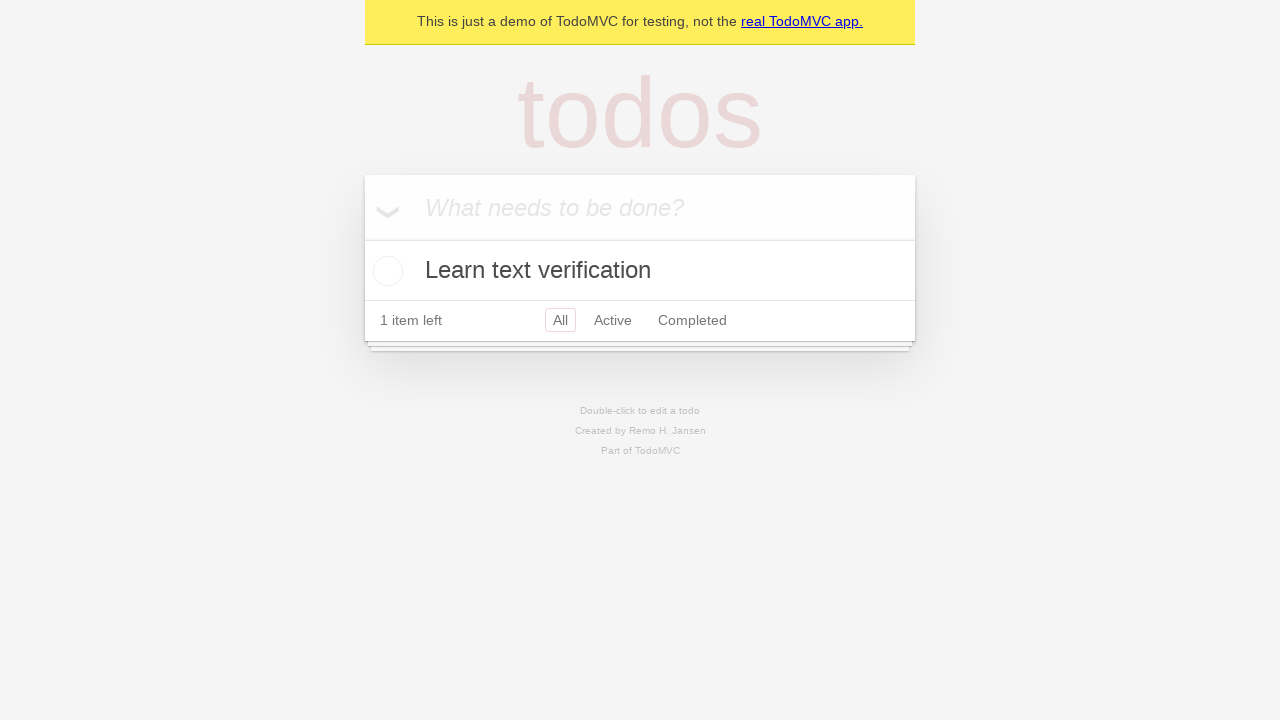

Verified todo label text is 'Learn text verification'
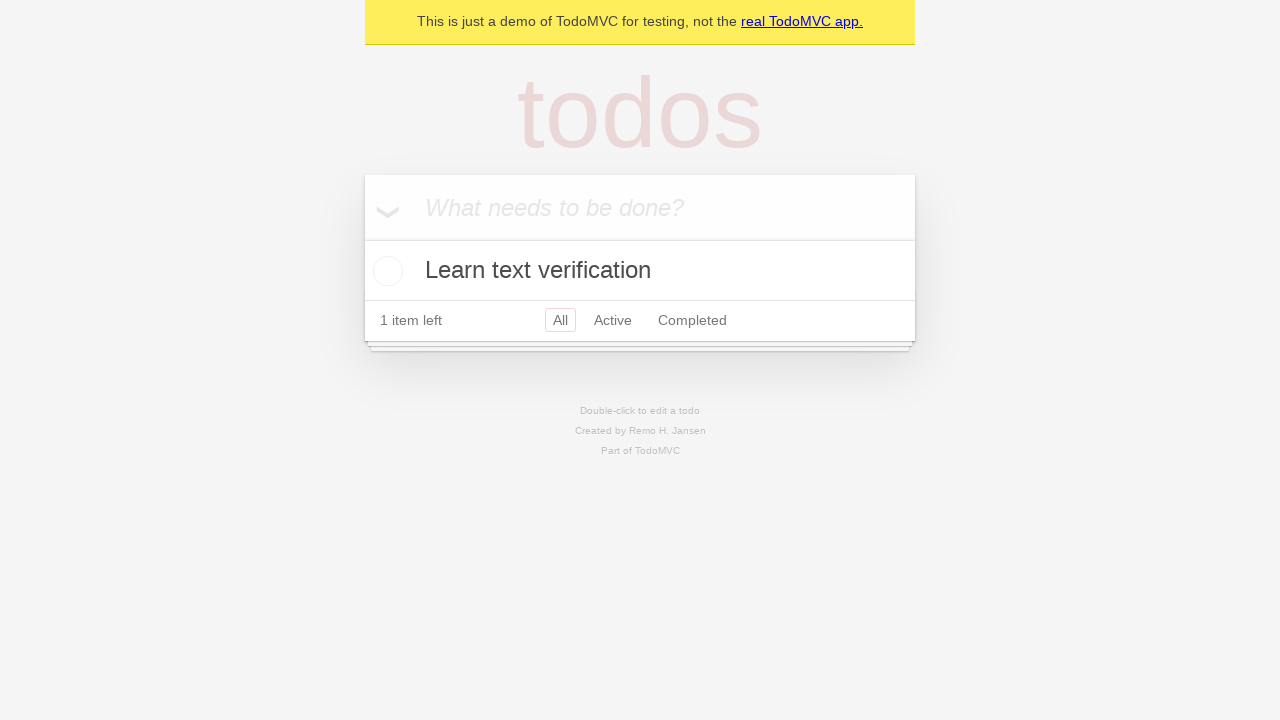

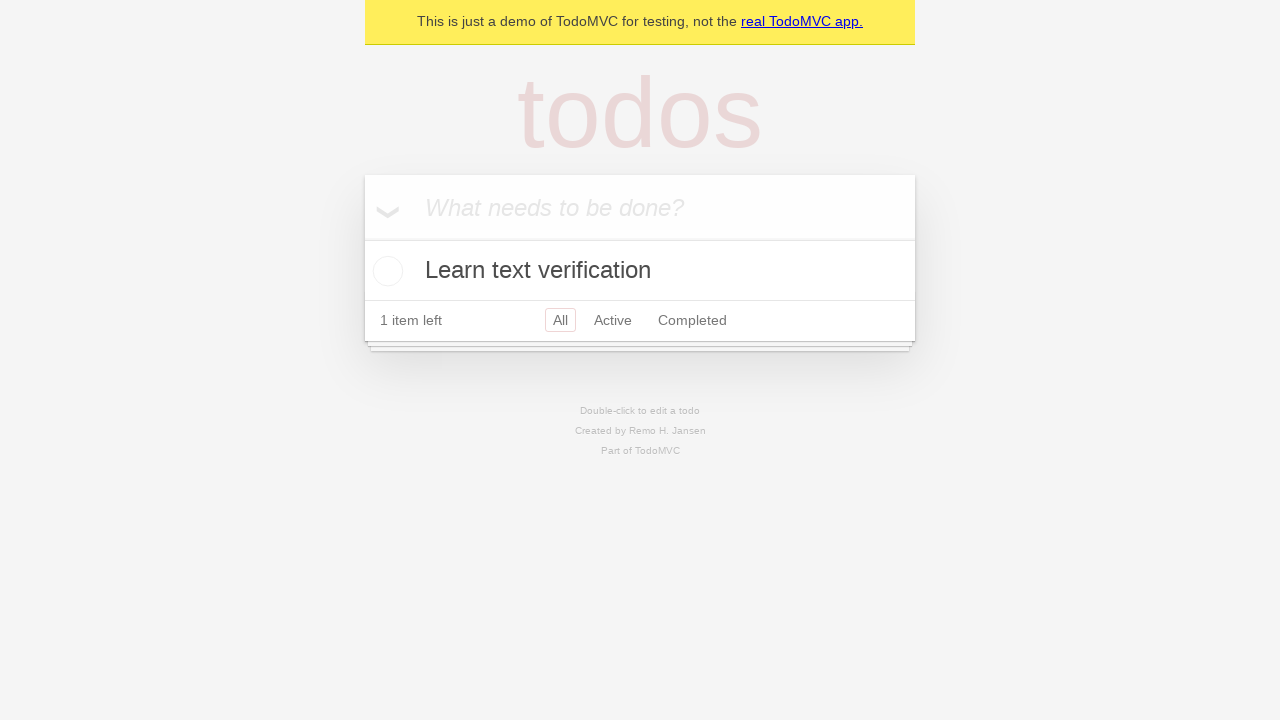